Tests handling of browser tabs by clicking a link that opens a new tab/popup and verifying the new tab's title and content

Starting URL: https://the-internet.herokuapp.com/windows

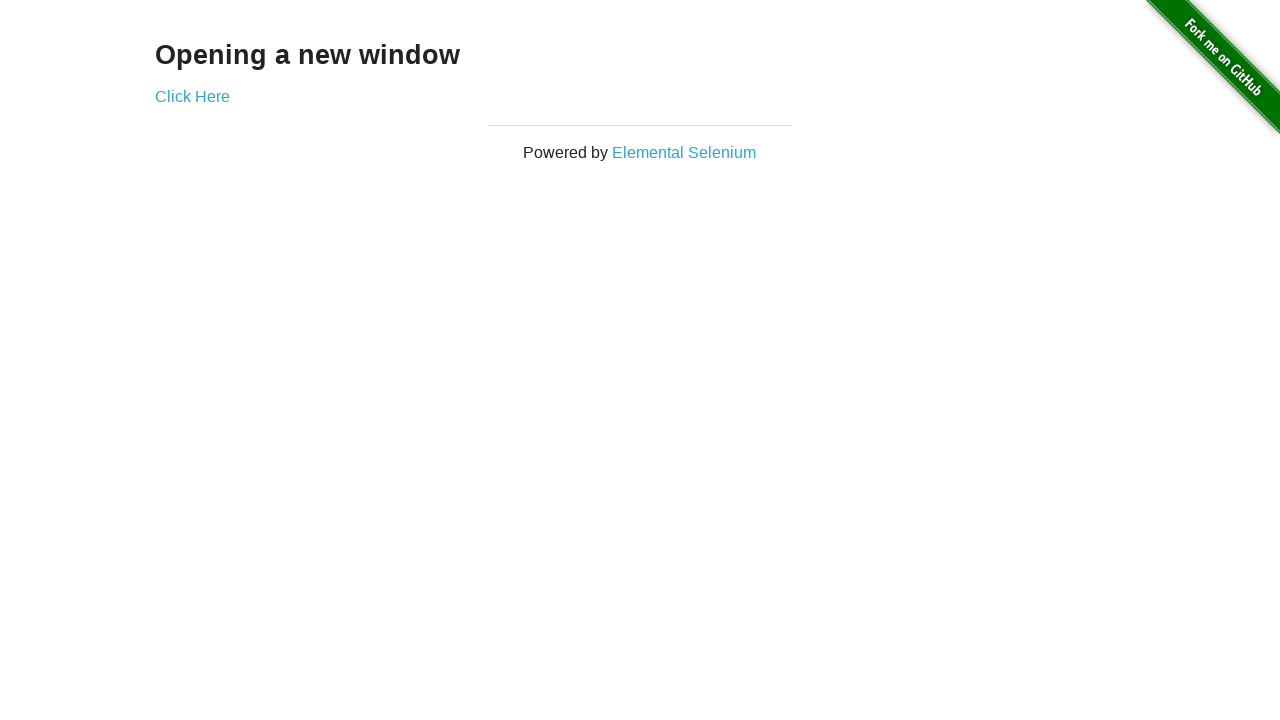

Clicked 'Click Here' link and new tab/popup opened at (192, 96) on xpath=//a[normalize-space()="Click Here"]
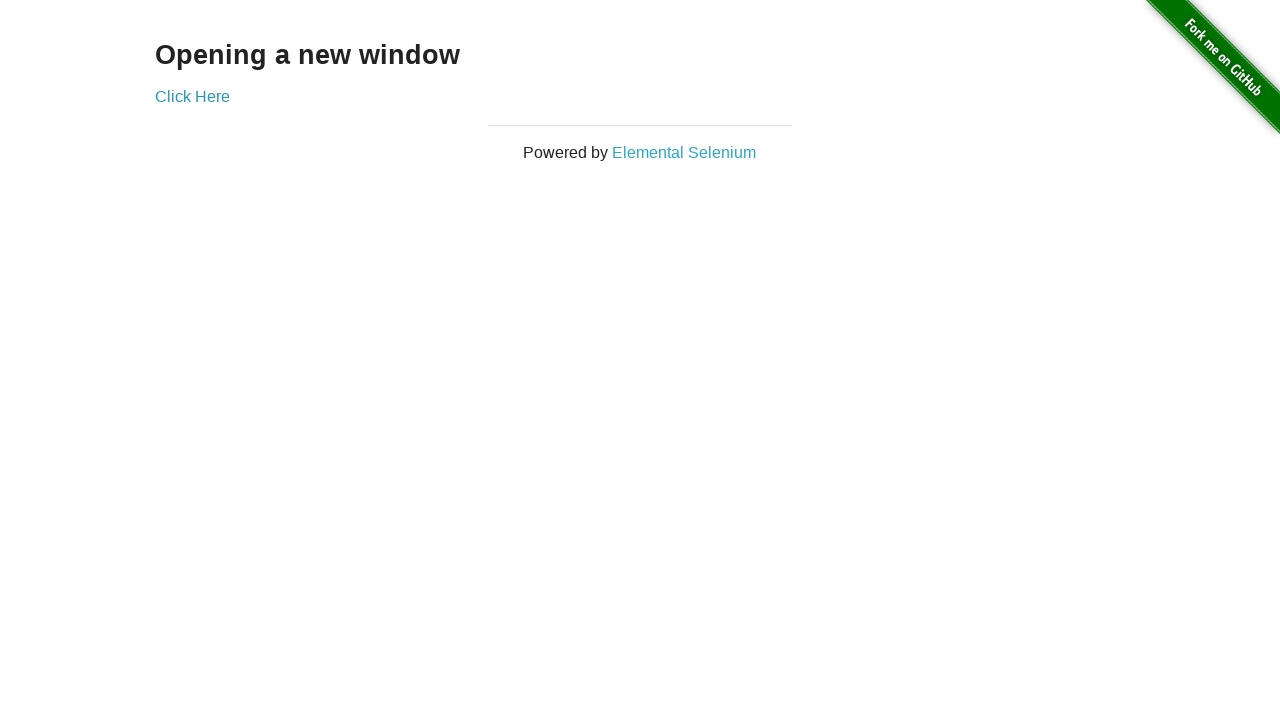

New tab finished loading
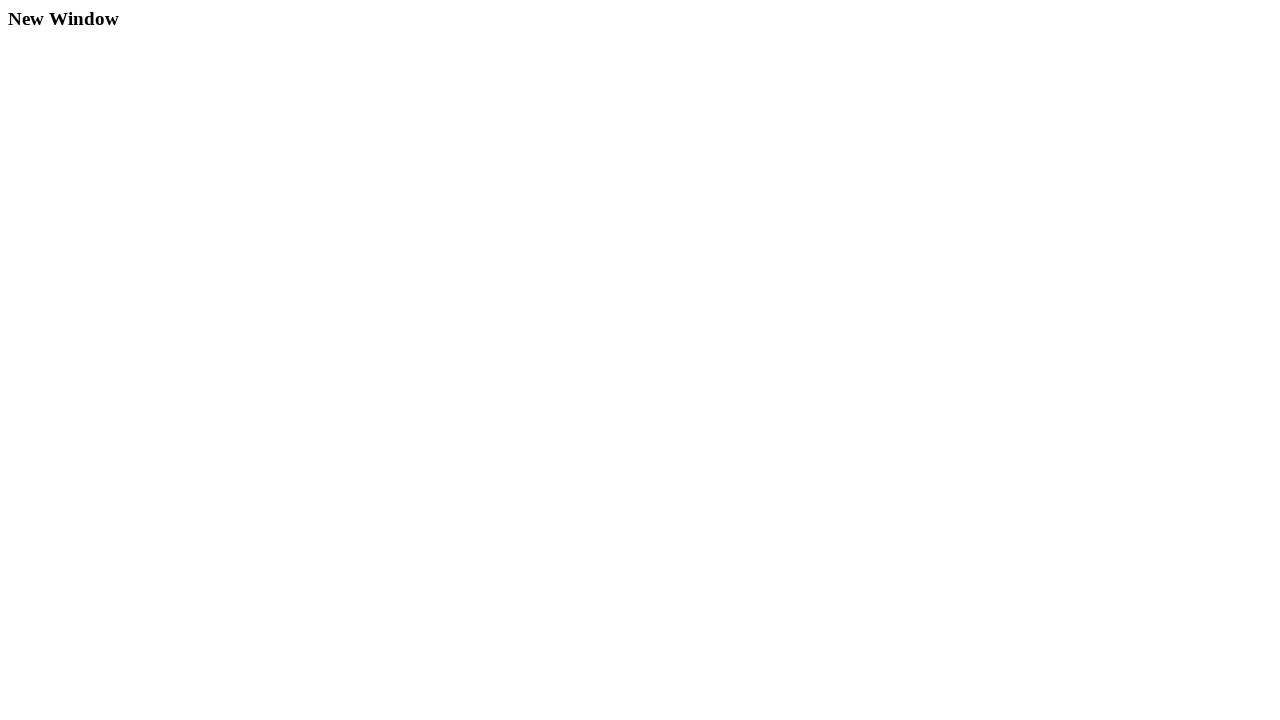

Retrieved text from new page: 'New Window'
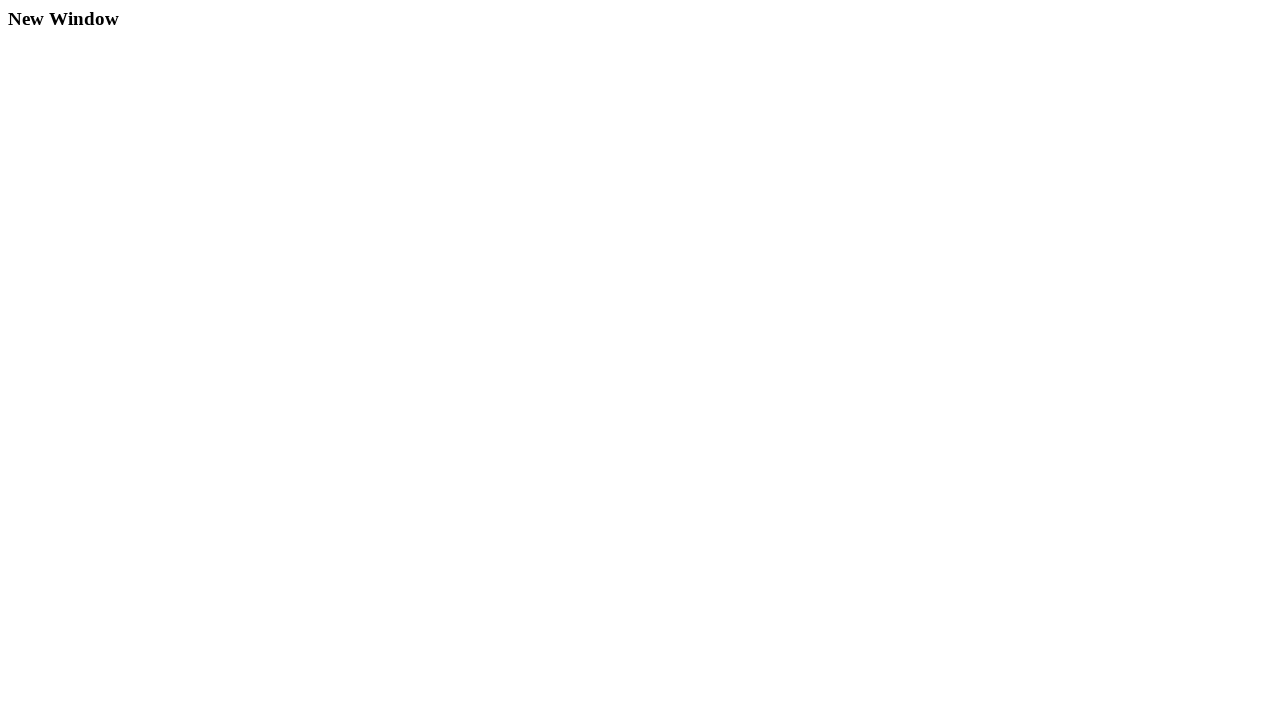

Verified new tab title is 'New Window'
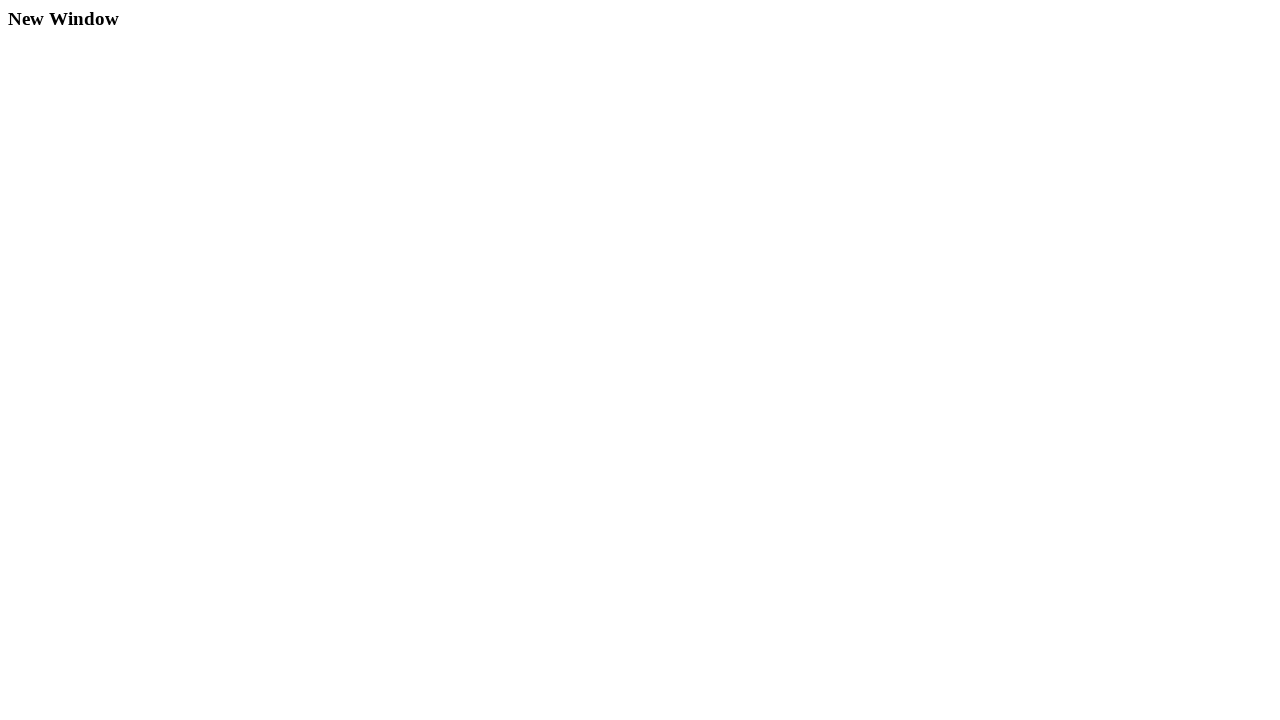

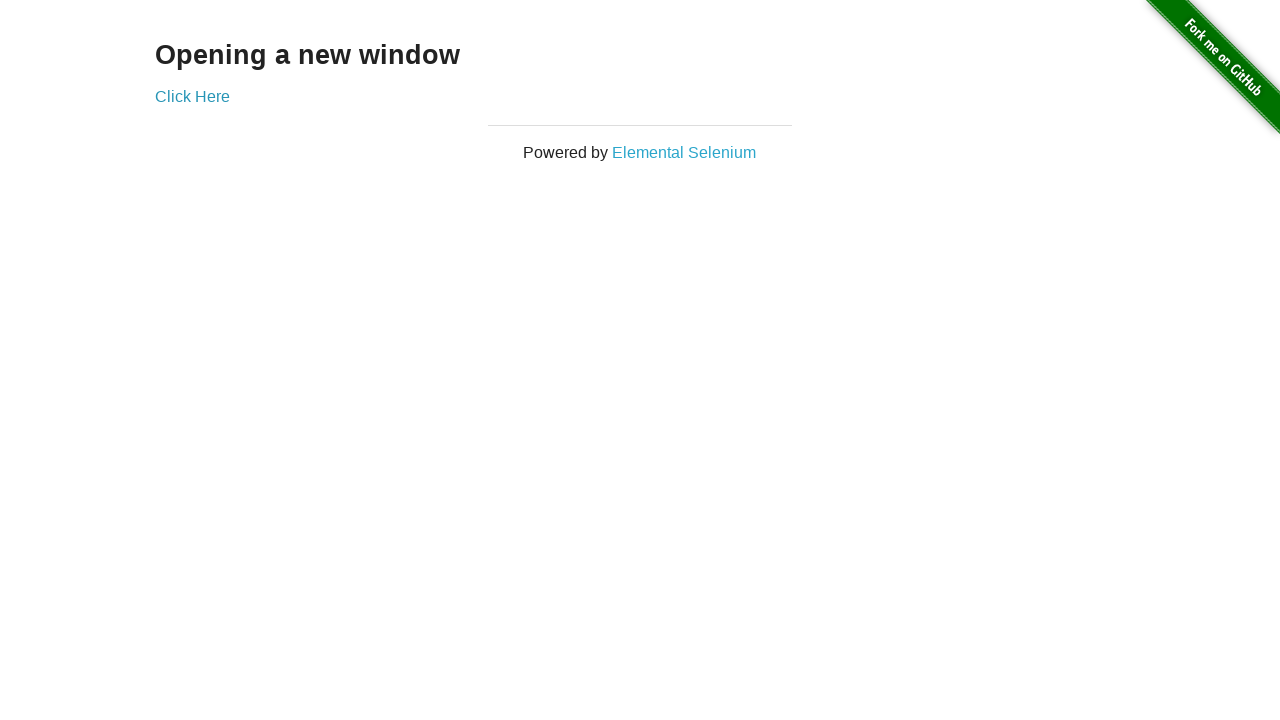